Tests basic alert popup by clicking the alert button and accepting the alert dialog

Starting URL: https://demoqa.com/alerts

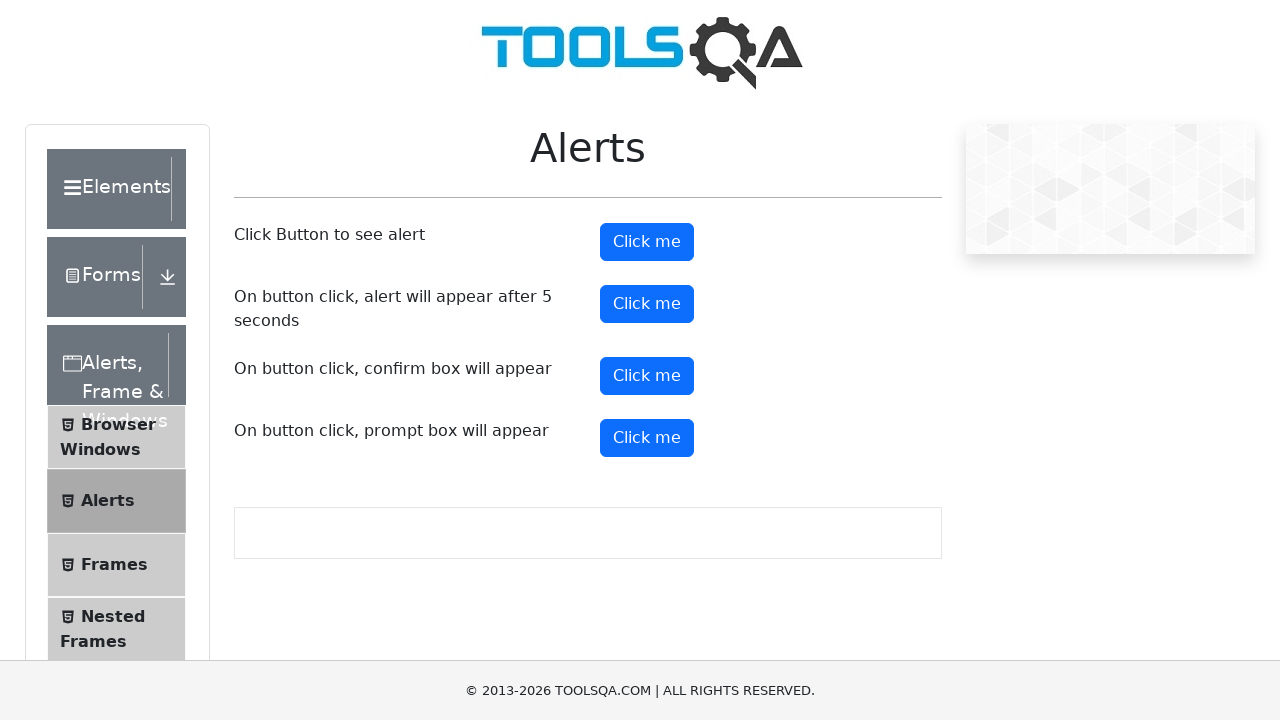

Clicked the alert button at (647, 242) on #alertButton
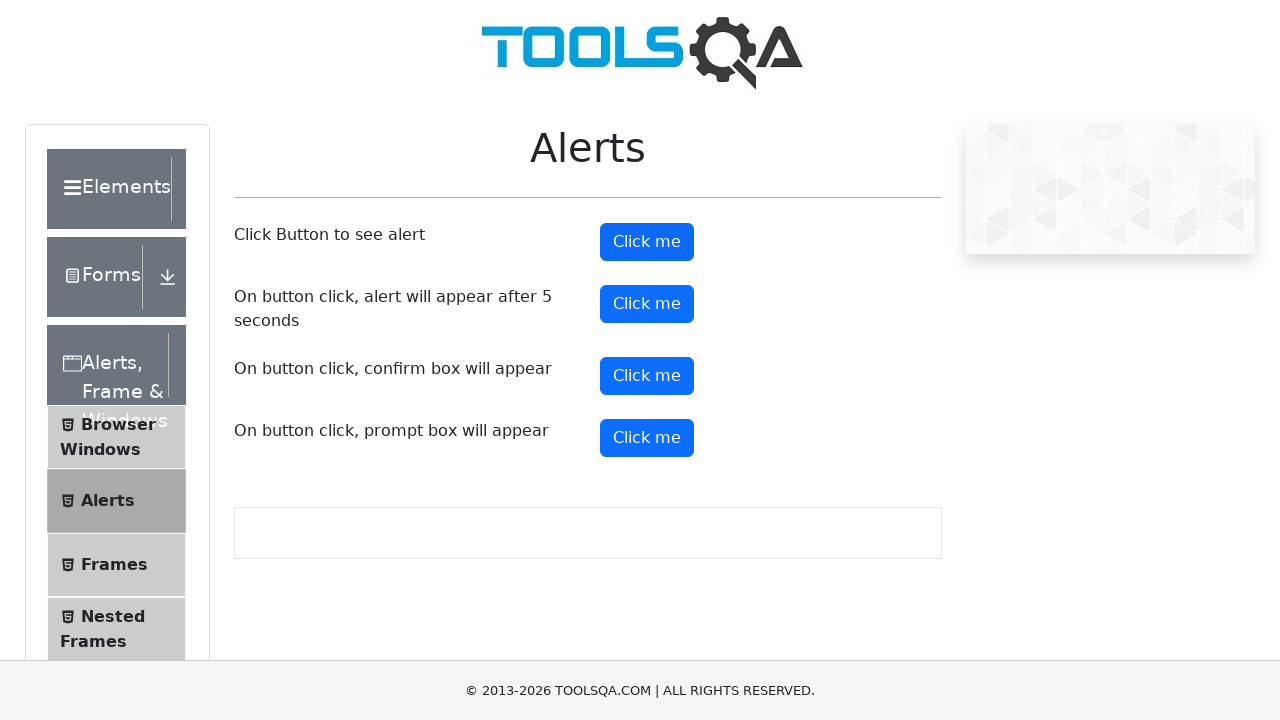

Alert dialog accepted
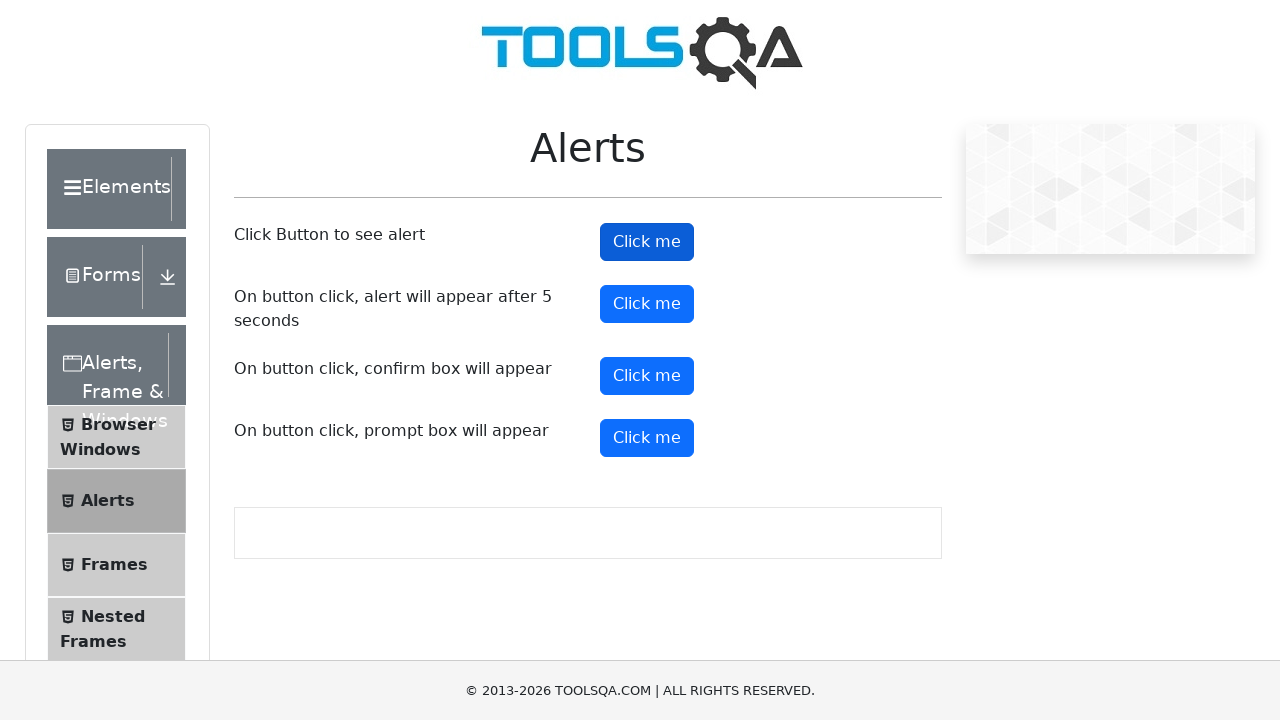

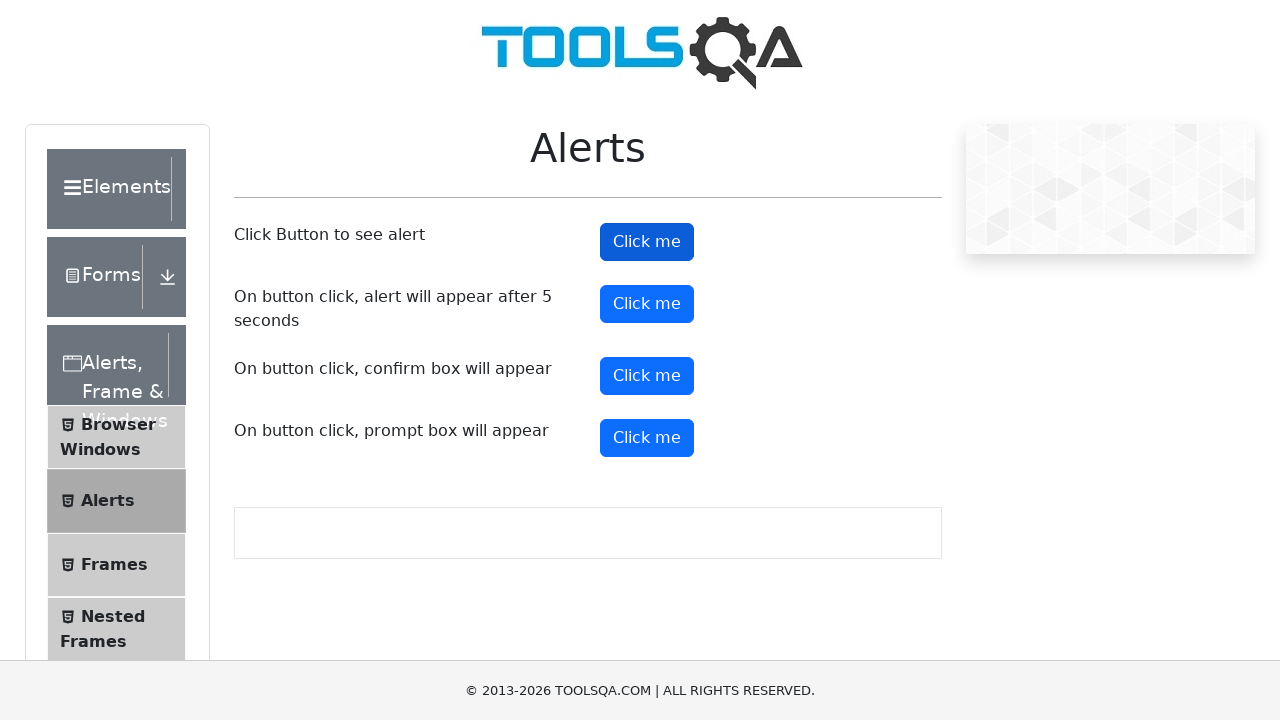